Tests that park suggestions appear when typing in the park name search field

Starting URL: https://bcparks.ca/

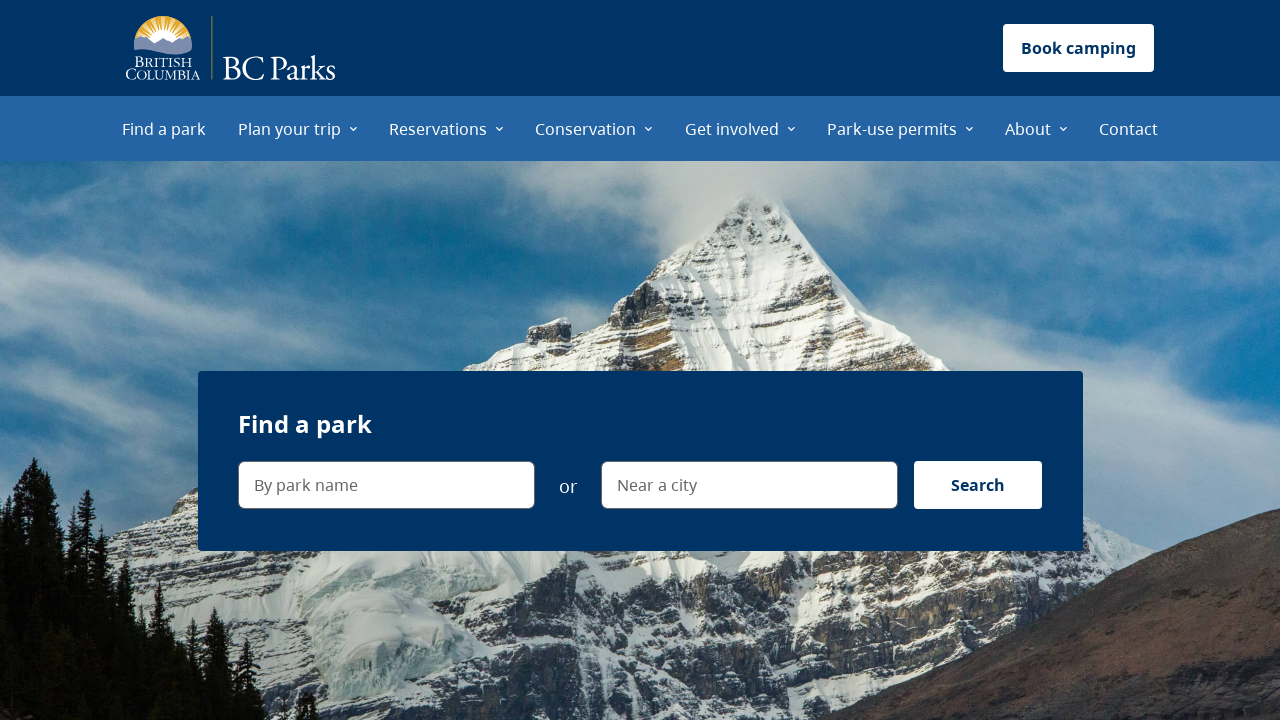

Clicked 'Find a park' menu item at (164, 128) on internal:role=menuitem[name="Find a park"i]
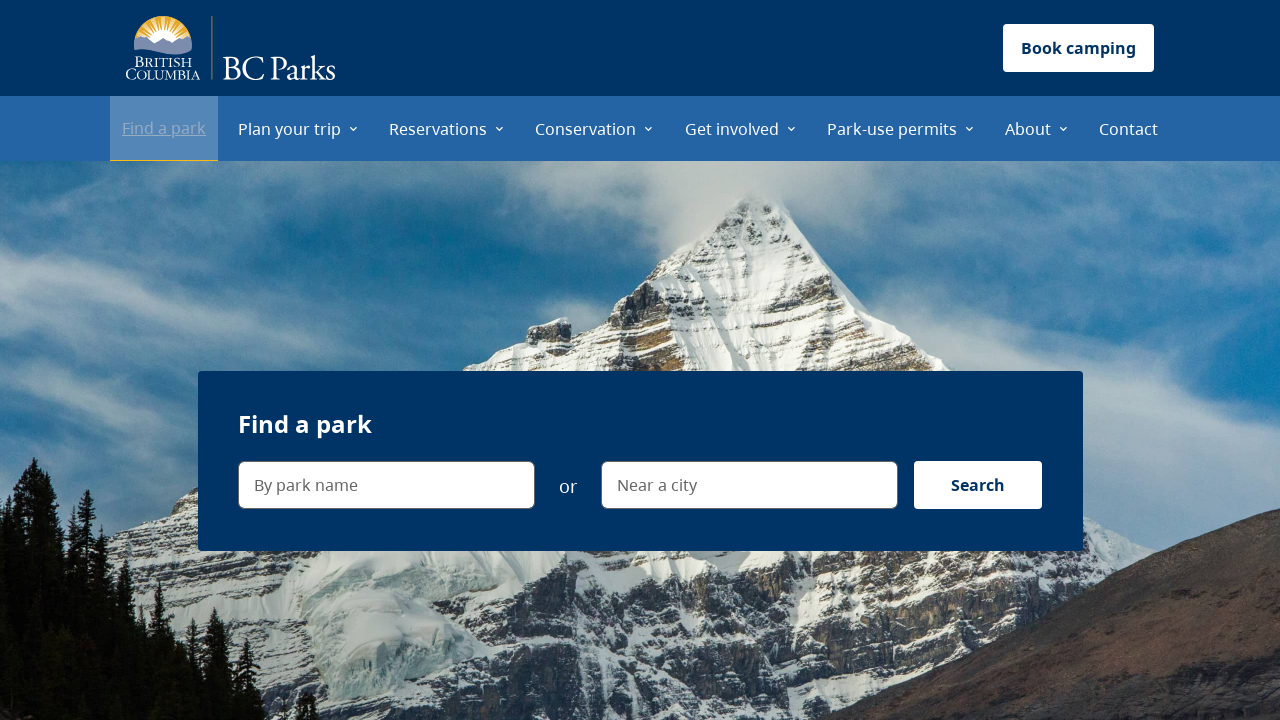

Waited for page to load (networkidle)
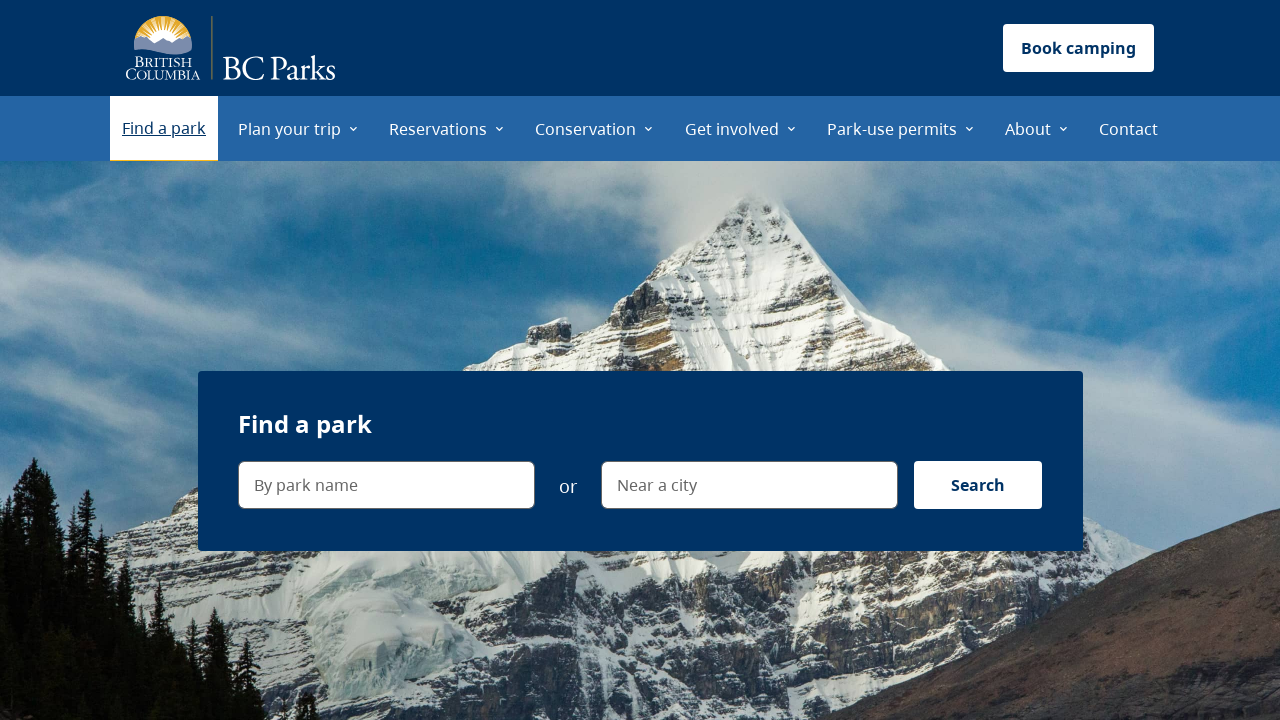

Typed 'J' in park name search field on internal:label="By park name"i
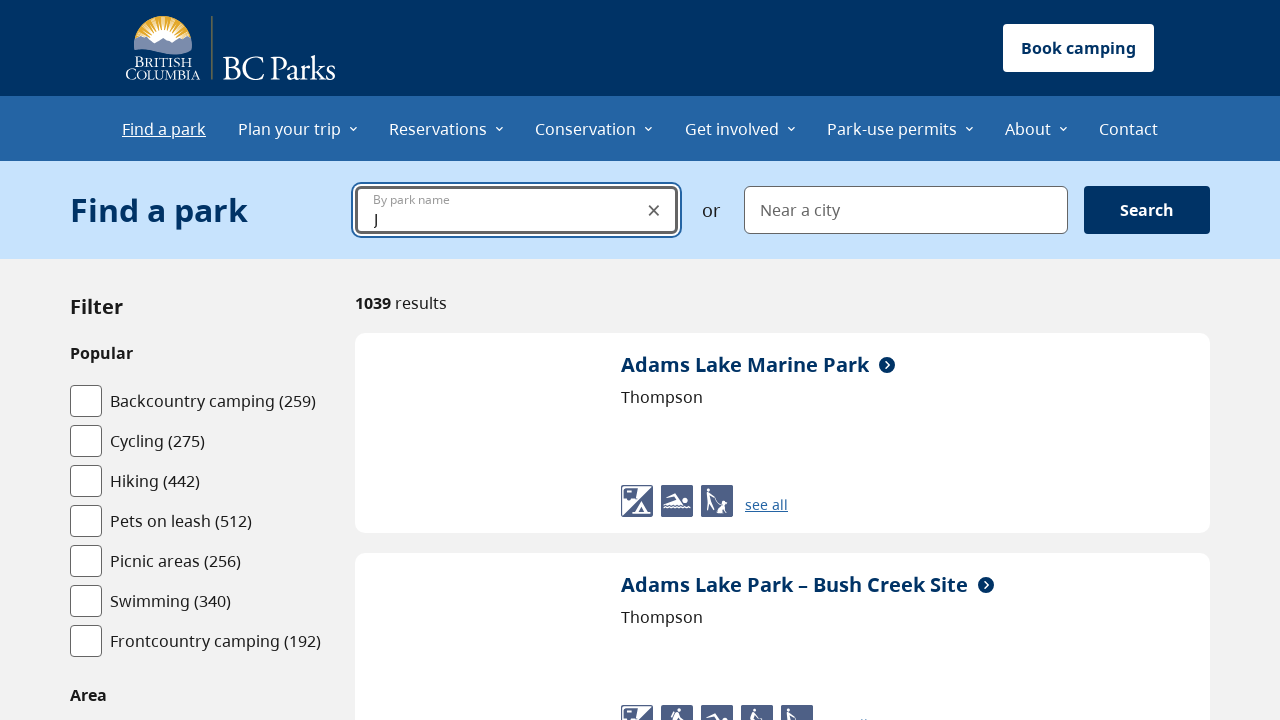

Verified suggestion box menu is visible in park search
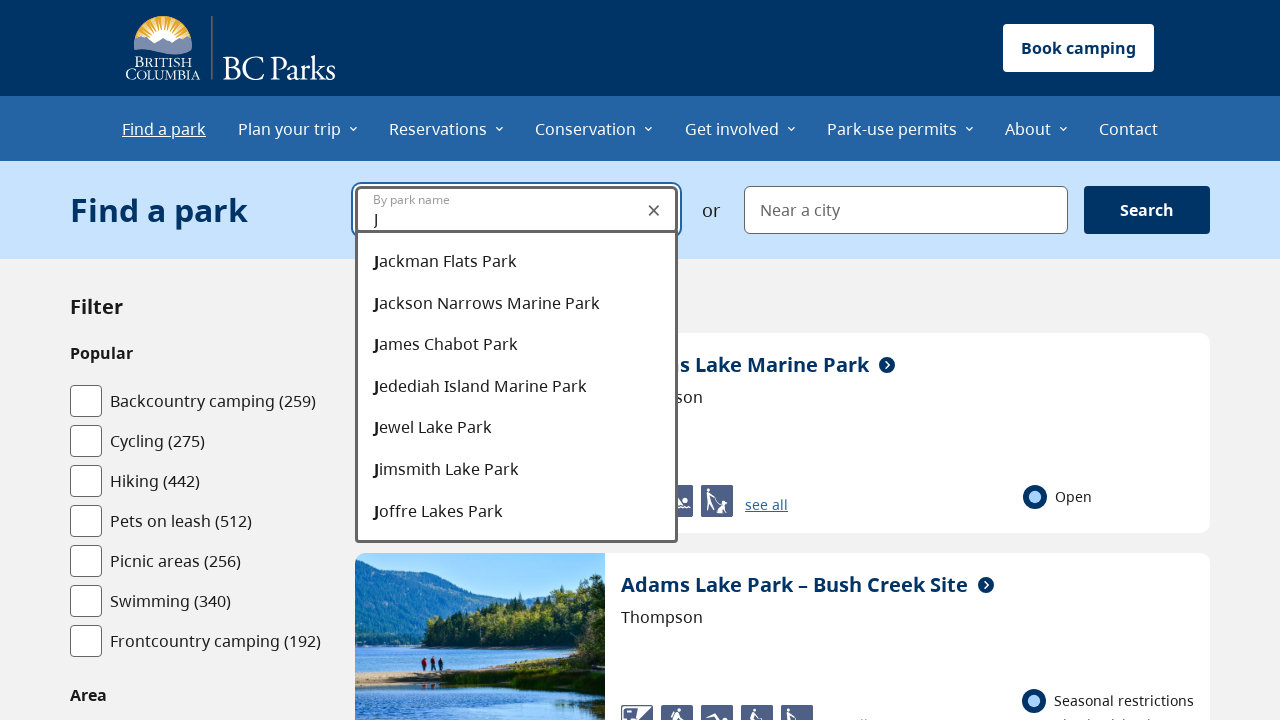

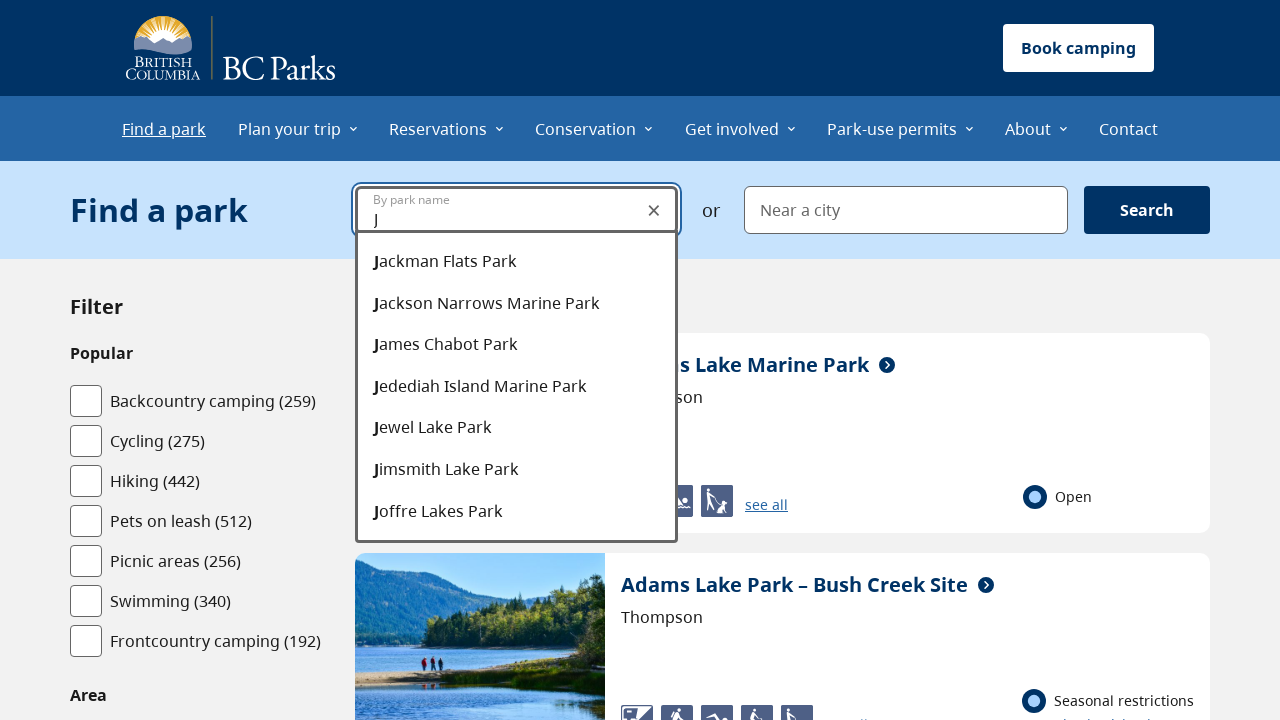